Tests JavaScript-based scrolling on an infinite scroll page by scrolling down 750 pixels 10 times, then scrolling back up 750 pixels 10 times.

Starting URL: https://practice.cydeo.com/infinite_scroll

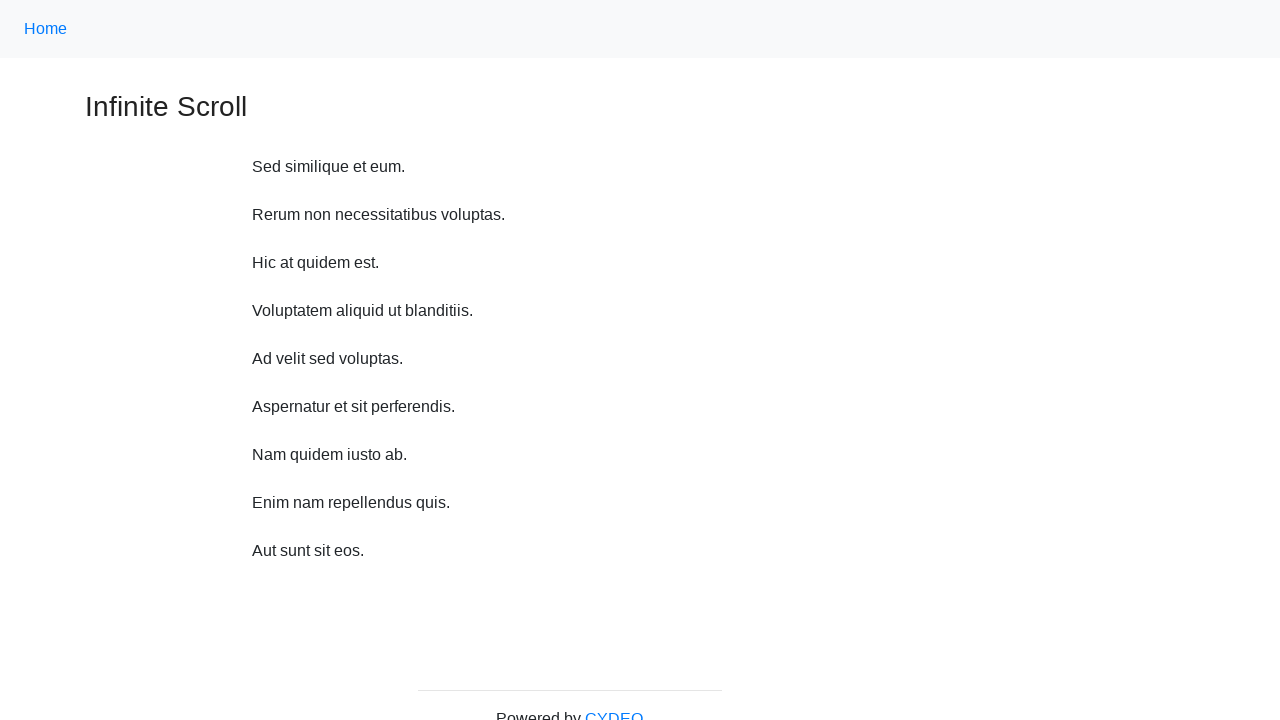

Navigated to infinite scroll practice page
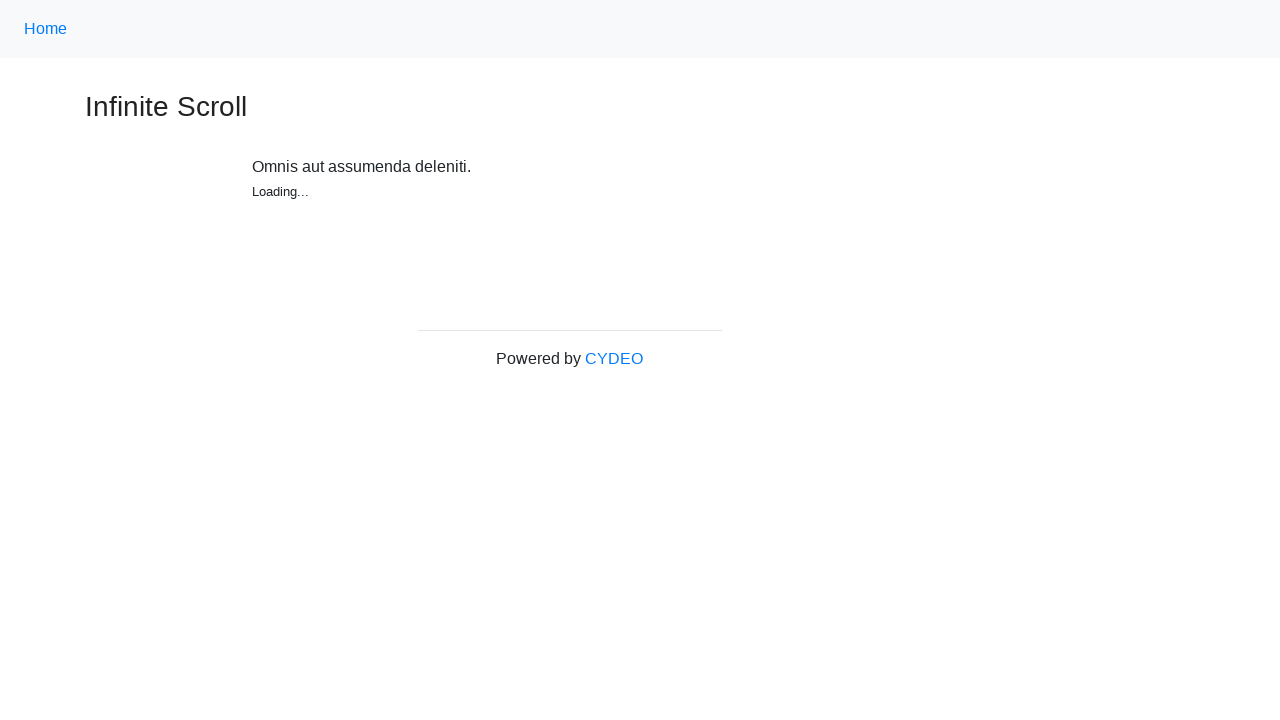

Scrolled down 750 pixels (iteration 1/10)
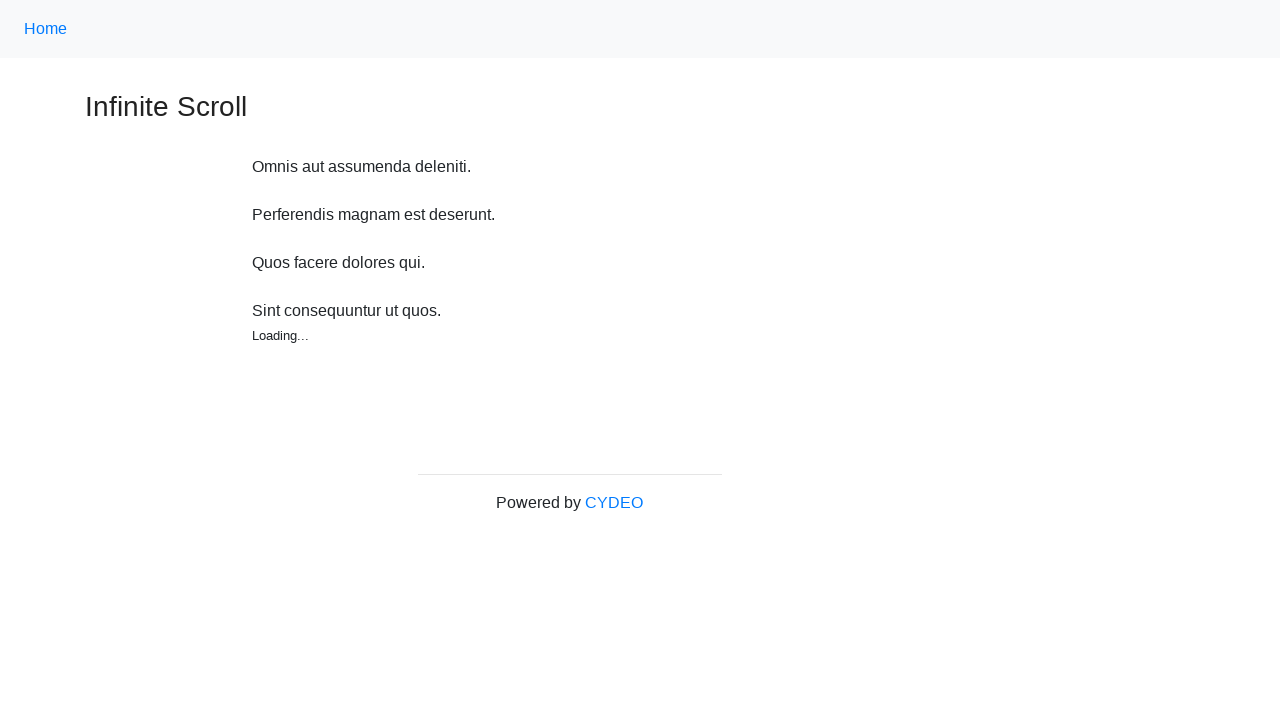

Scrolled down 750 pixels (iteration 2/10)
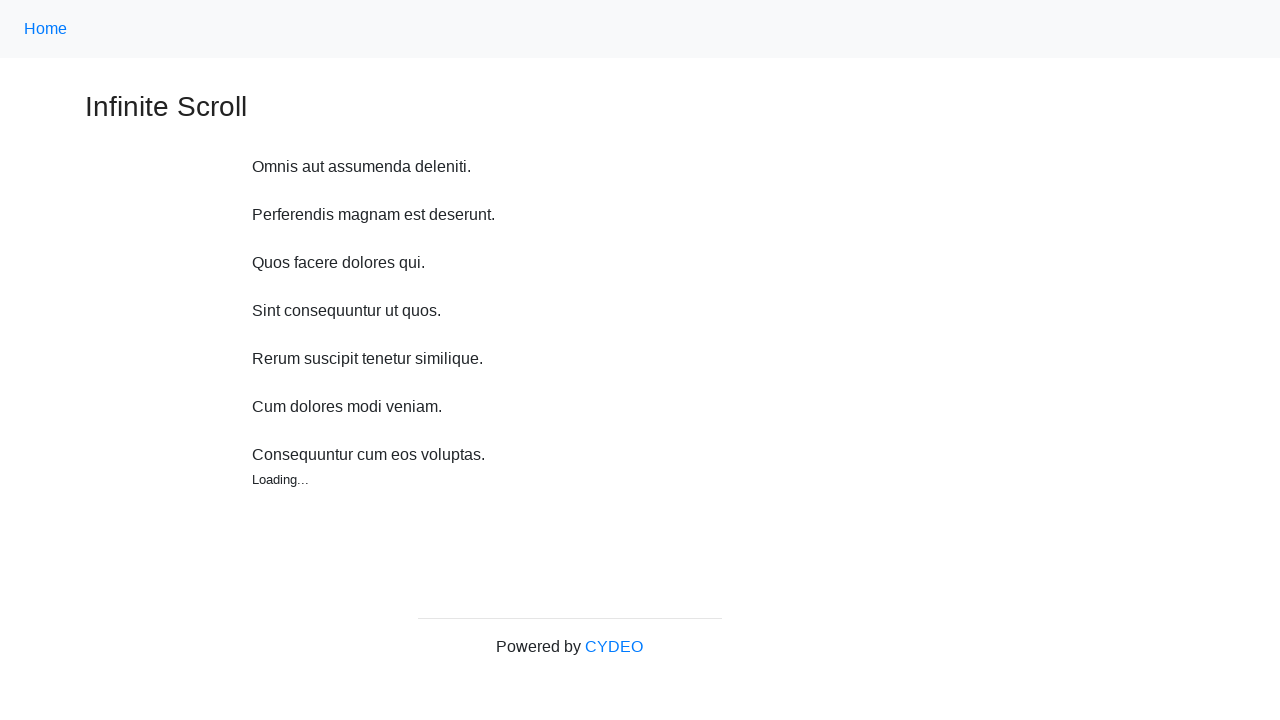

Scrolled down 750 pixels (iteration 3/10)
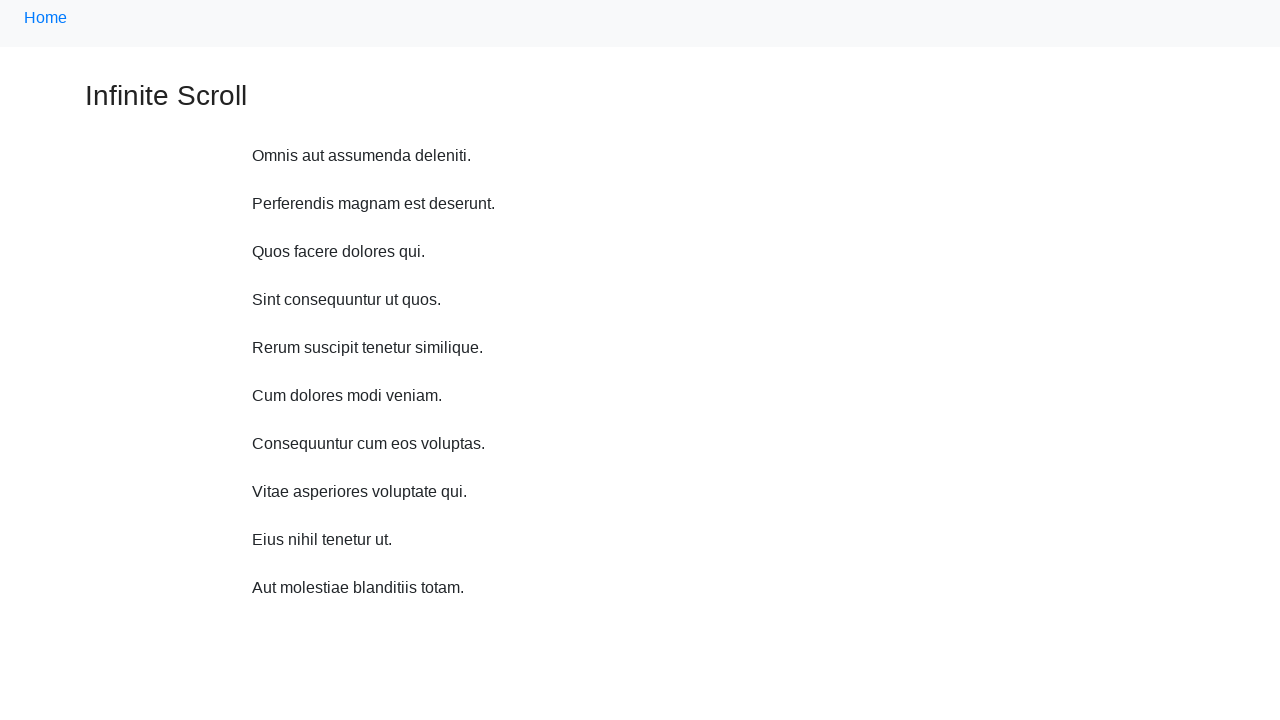

Scrolled down 750 pixels (iteration 4/10)
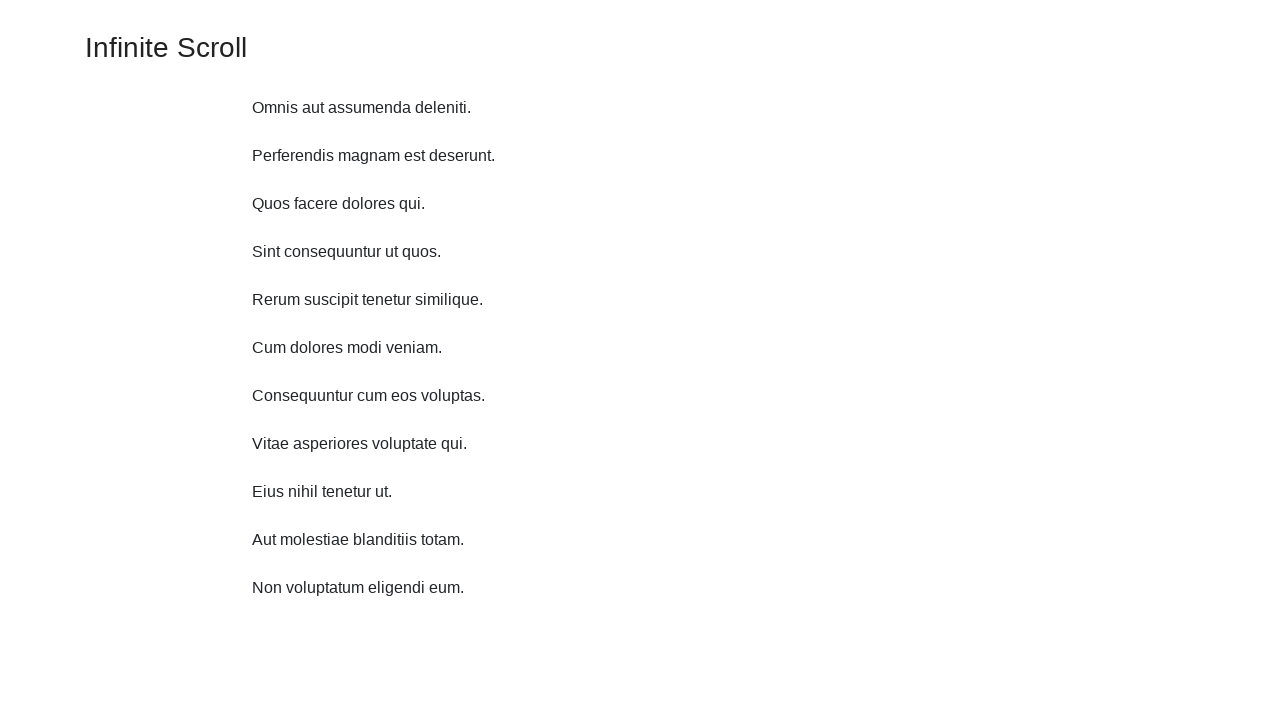

Scrolled down 750 pixels (iteration 5/10)
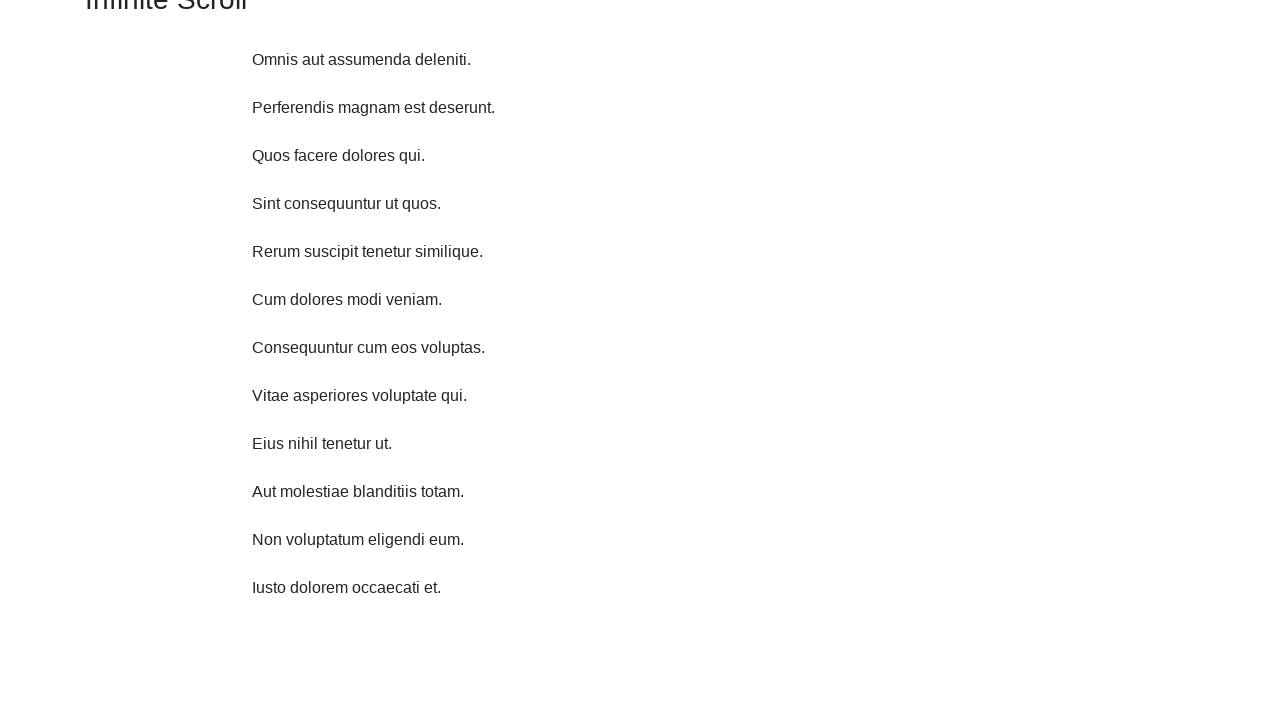

Scrolled down 750 pixels (iteration 6/10)
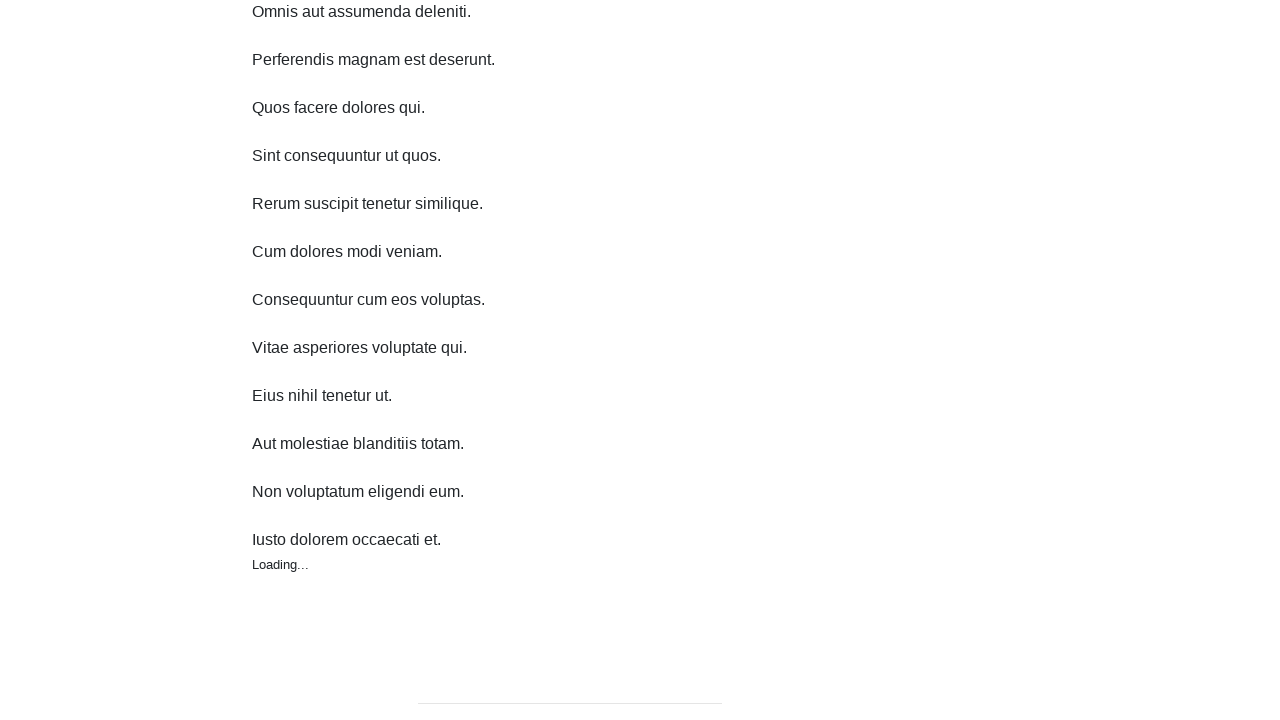

Scrolled down 750 pixels (iteration 7/10)
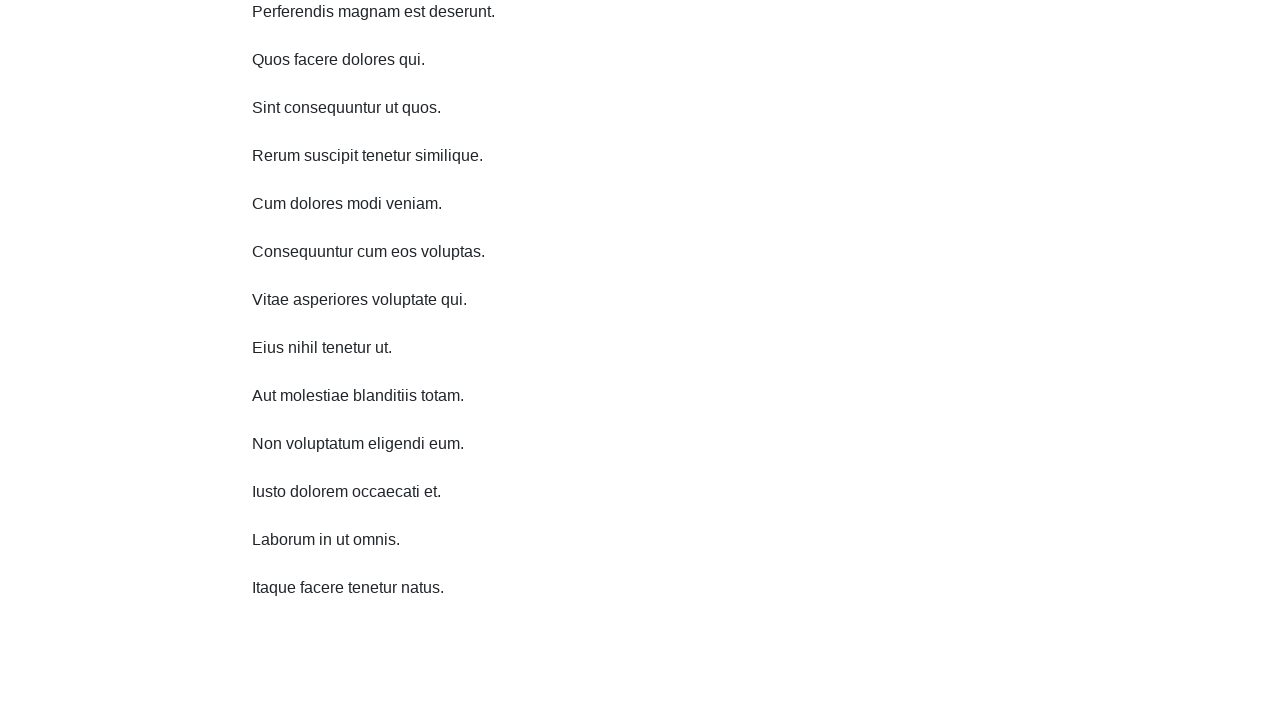

Scrolled down 750 pixels (iteration 8/10)
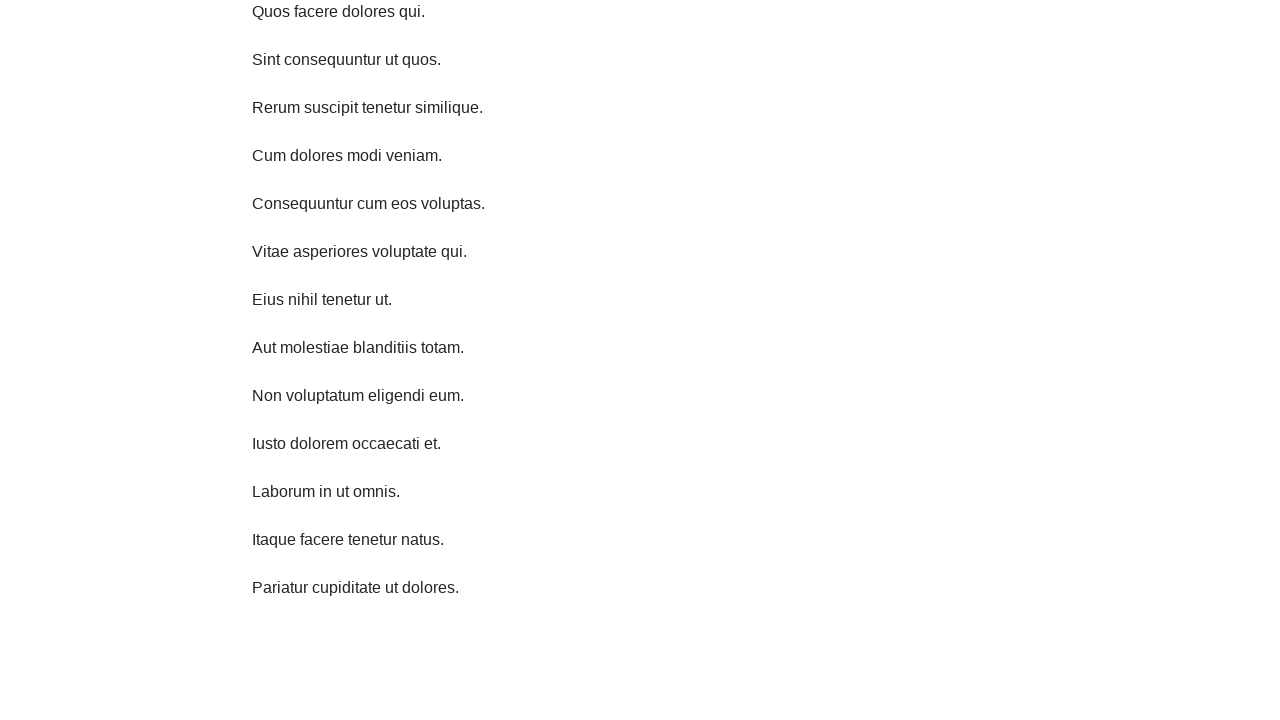

Scrolled down 750 pixels (iteration 9/10)
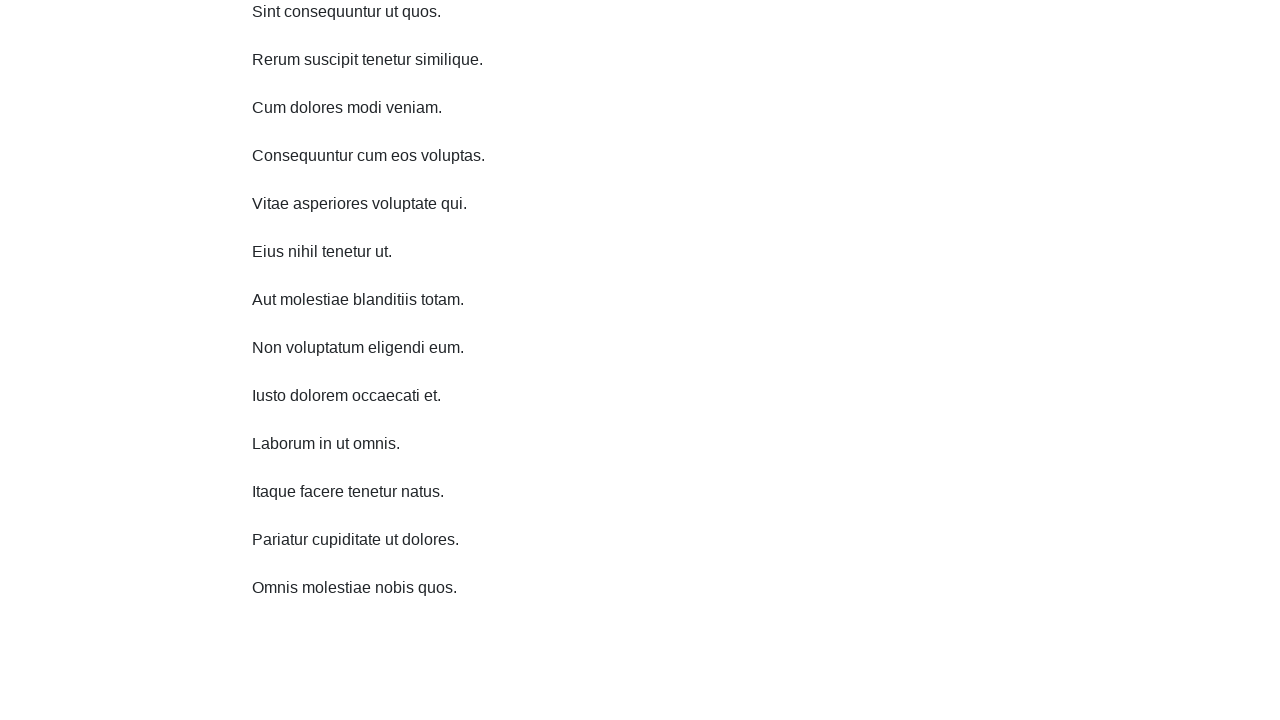

Scrolled down 750 pixels (iteration 10/10)
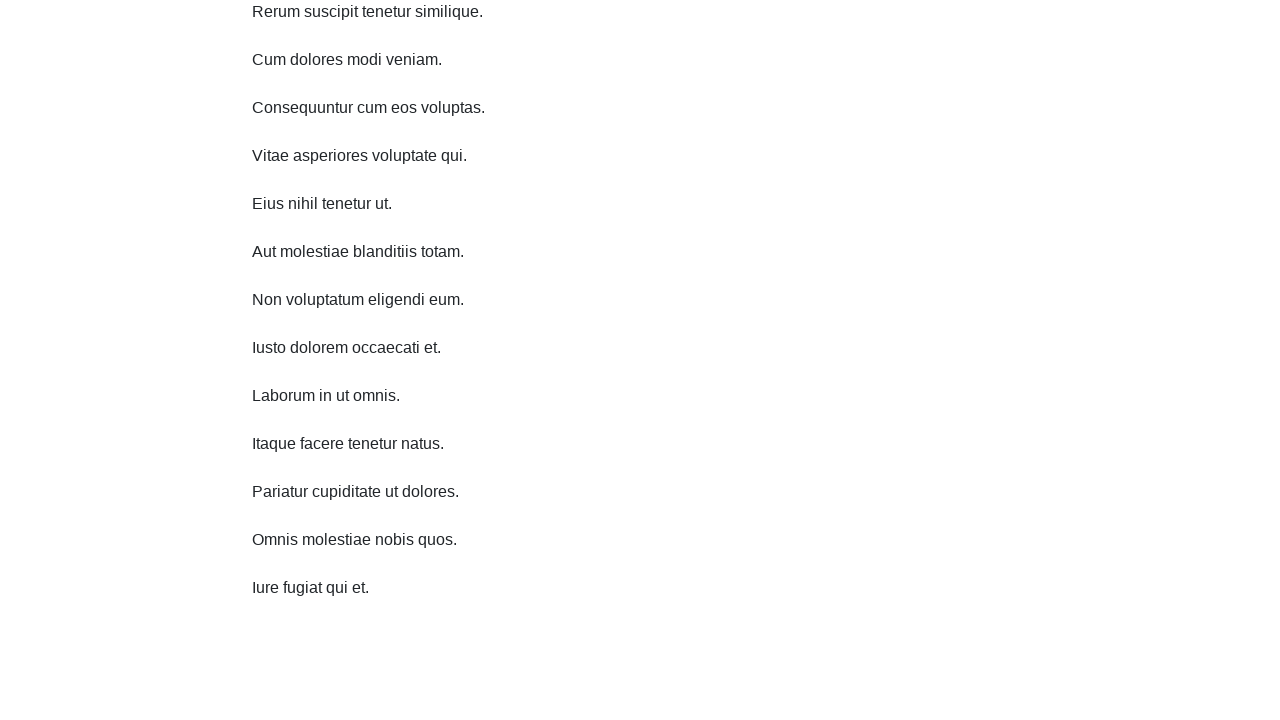

Scrolled up 750 pixels (iteration 1/10)
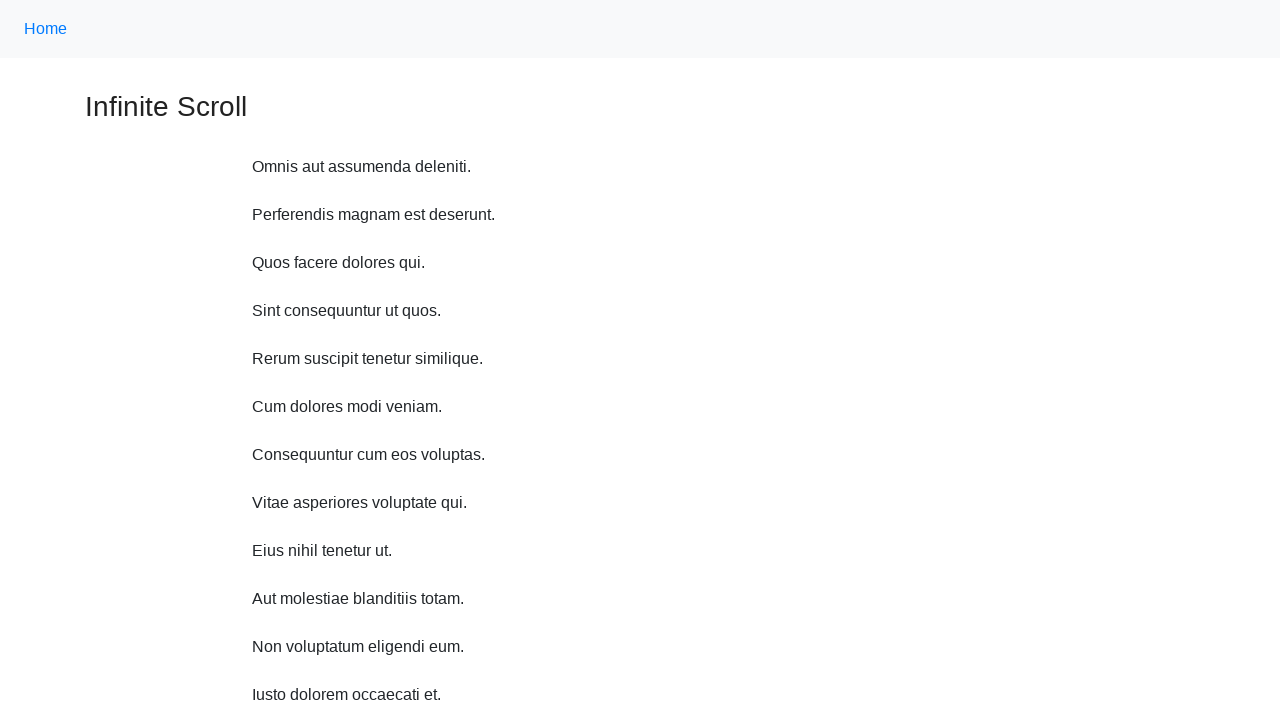

Scrolled up 750 pixels (iteration 2/10)
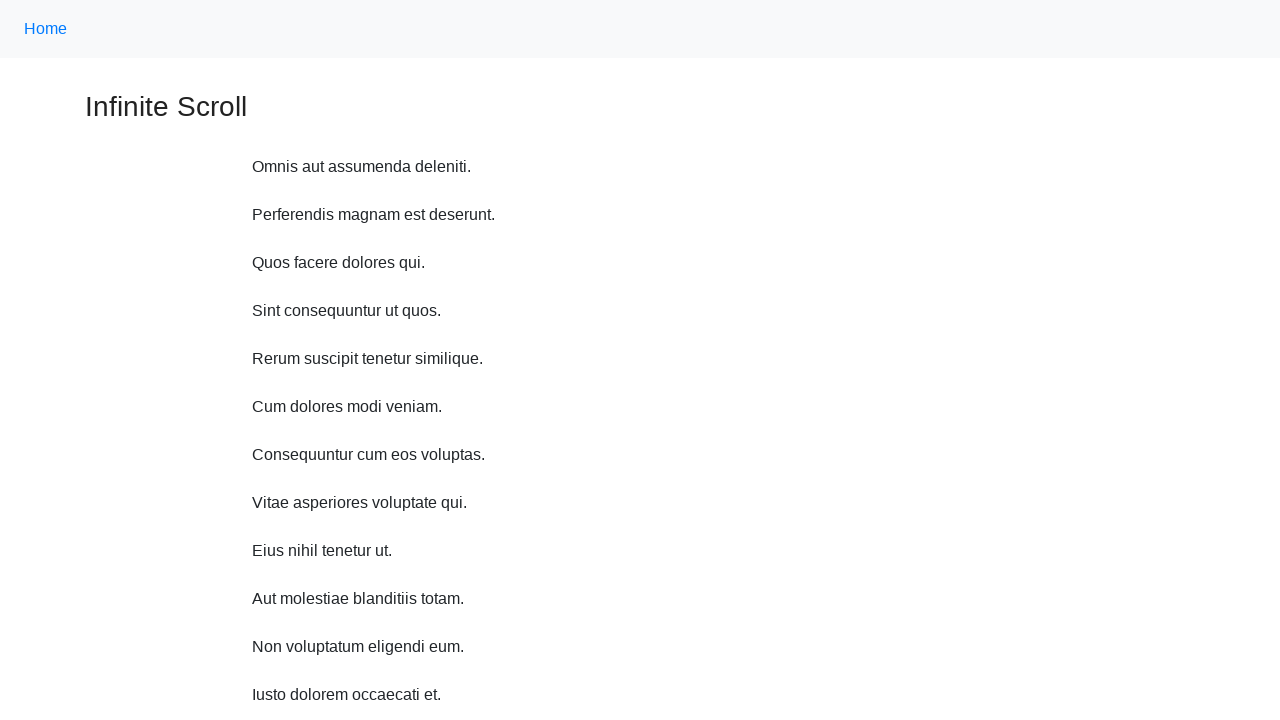

Scrolled up 750 pixels (iteration 3/10)
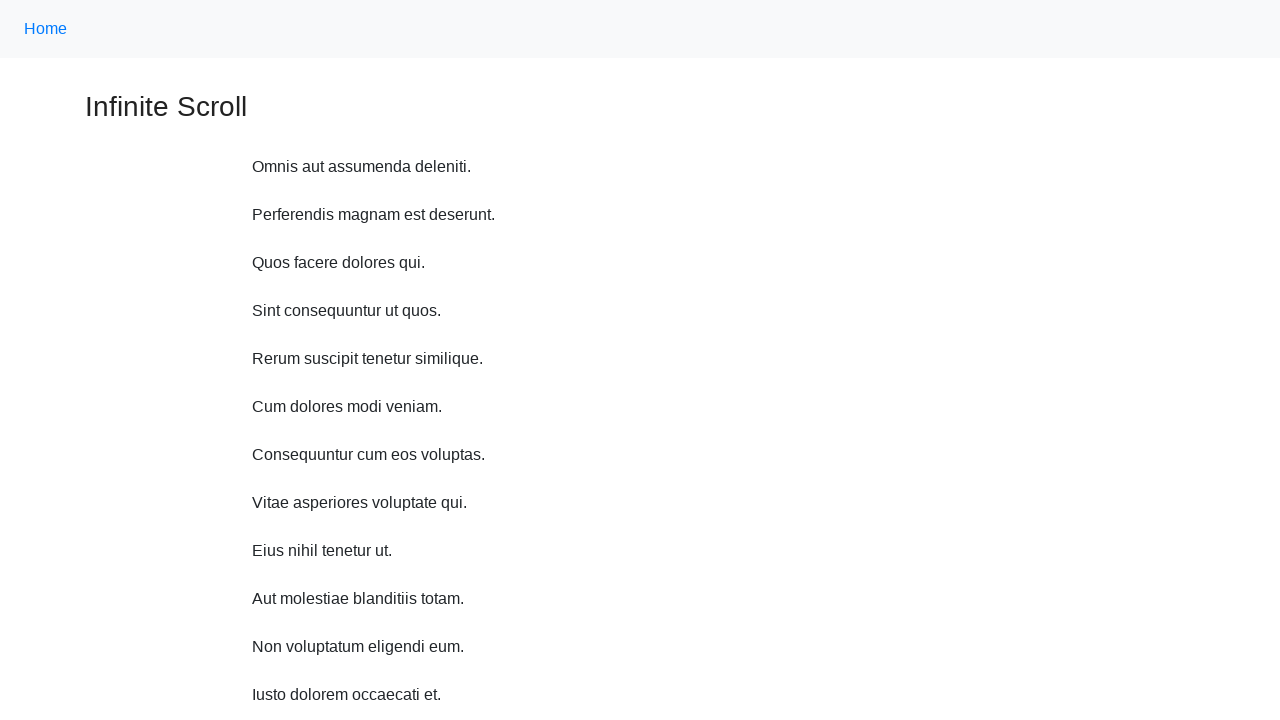

Scrolled up 750 pixels (iteration 4/10)
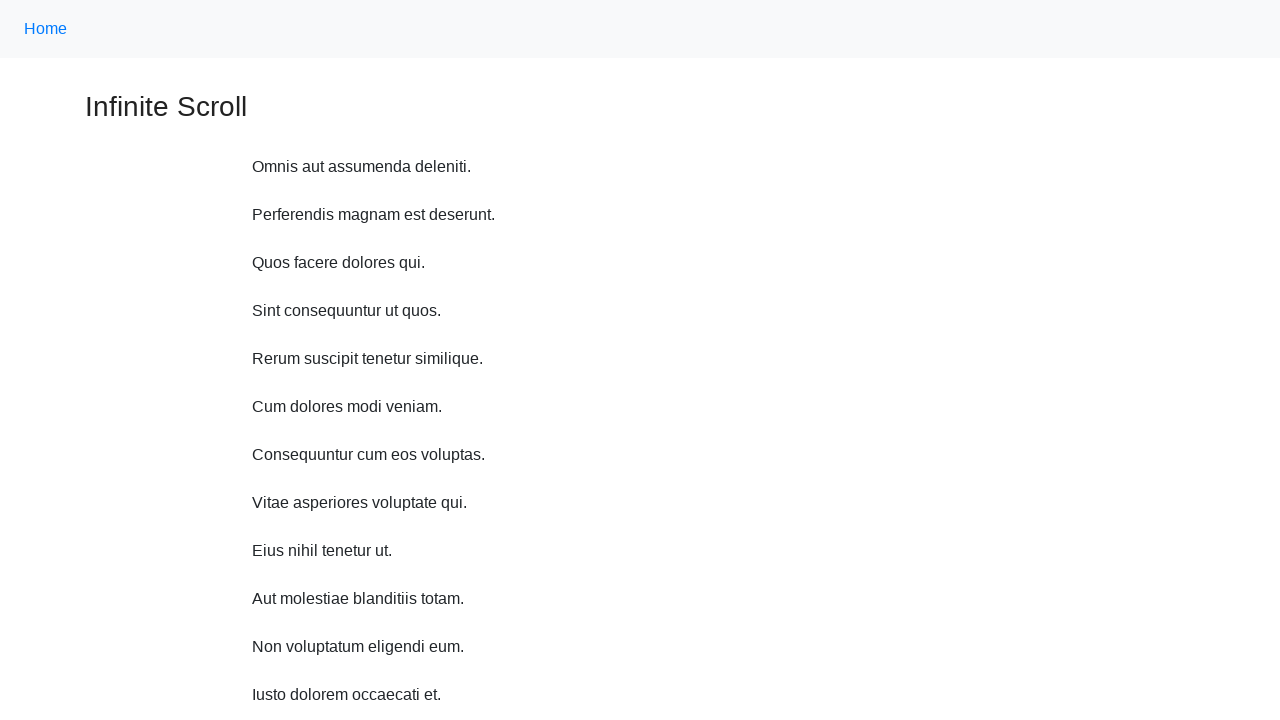

Scrolled up 750 pixels (iteration 5/10)
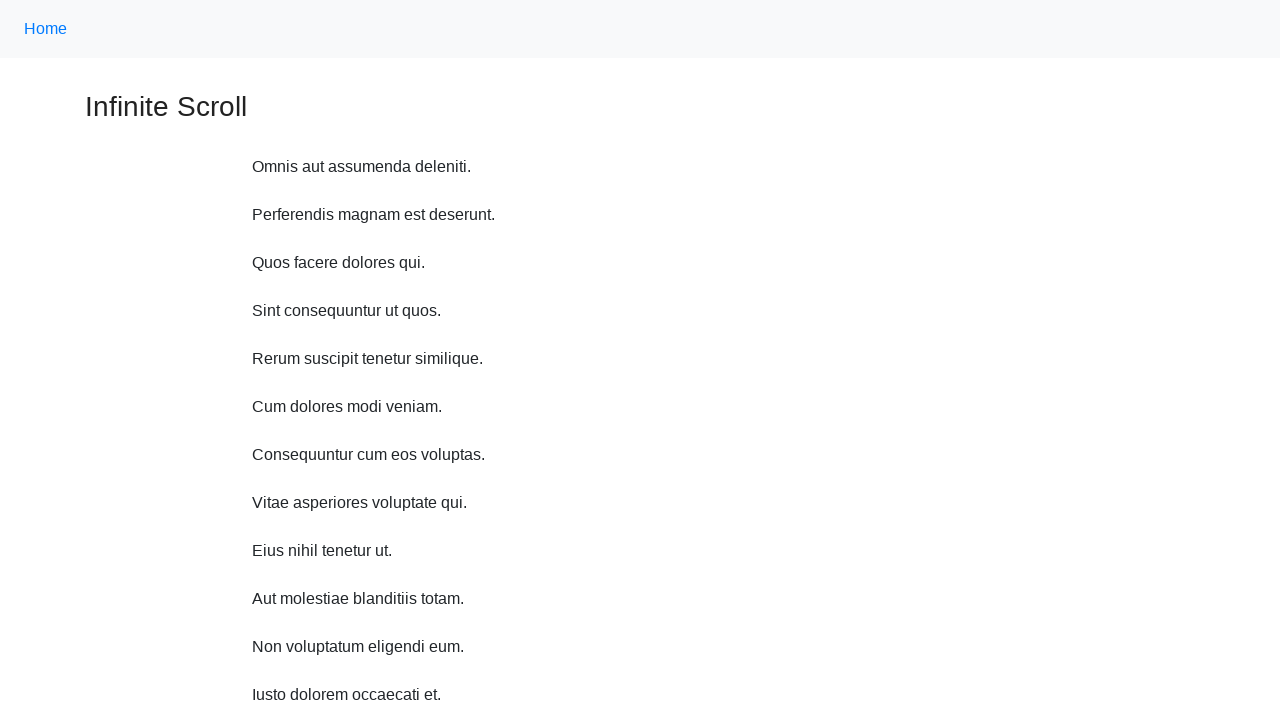

Scrolled up 750 pixels (iteration 6/10)
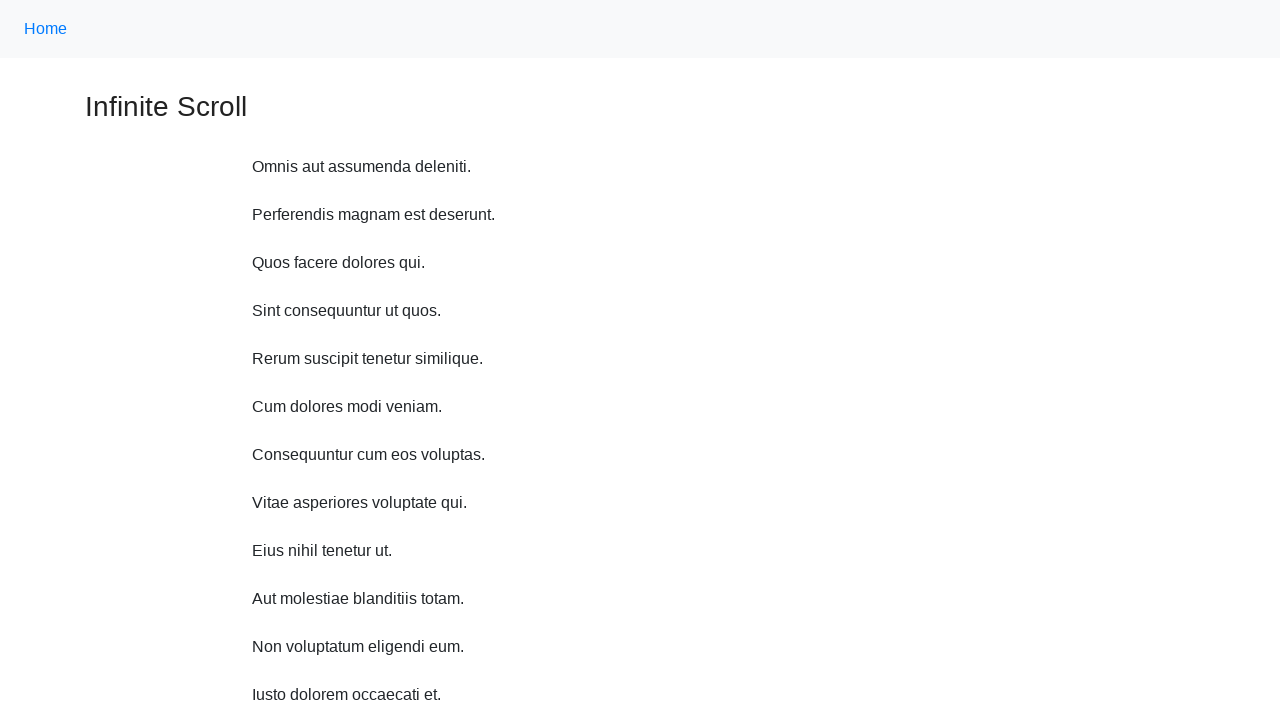

Scrolled up 750 pixels (iteration 7/10)
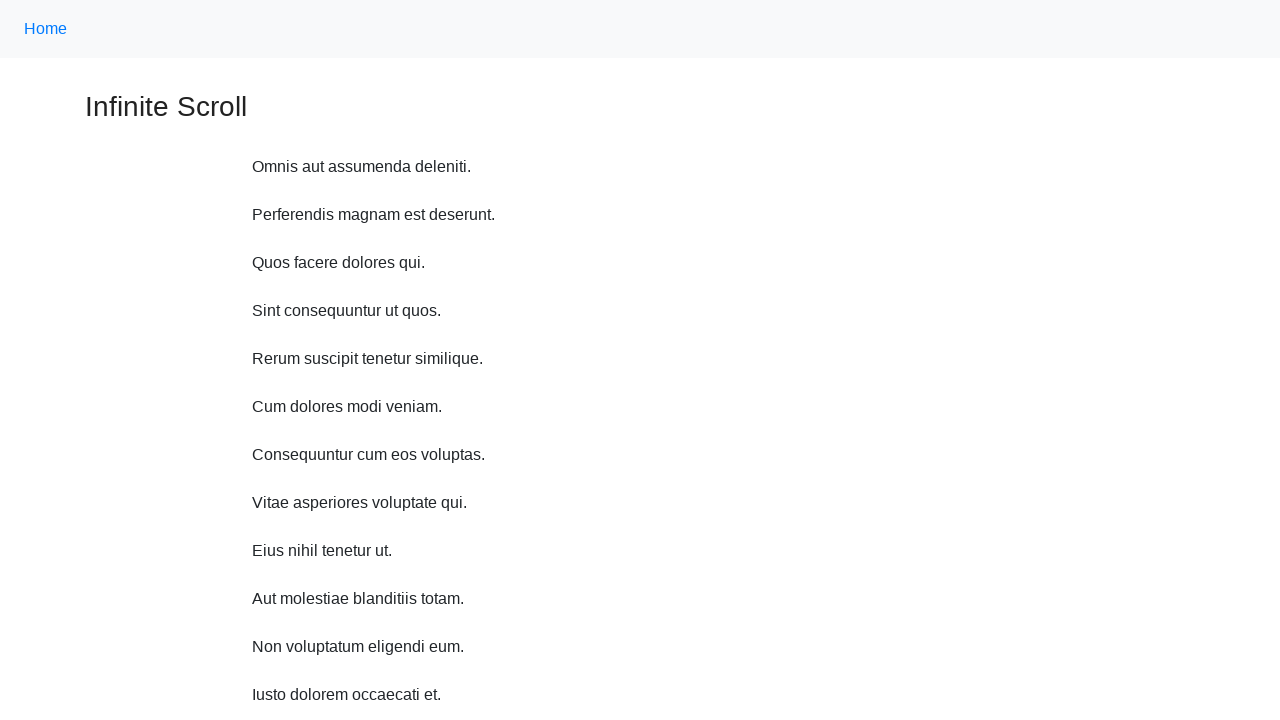

Scrolled up 750 pixels (iteration 8/10)
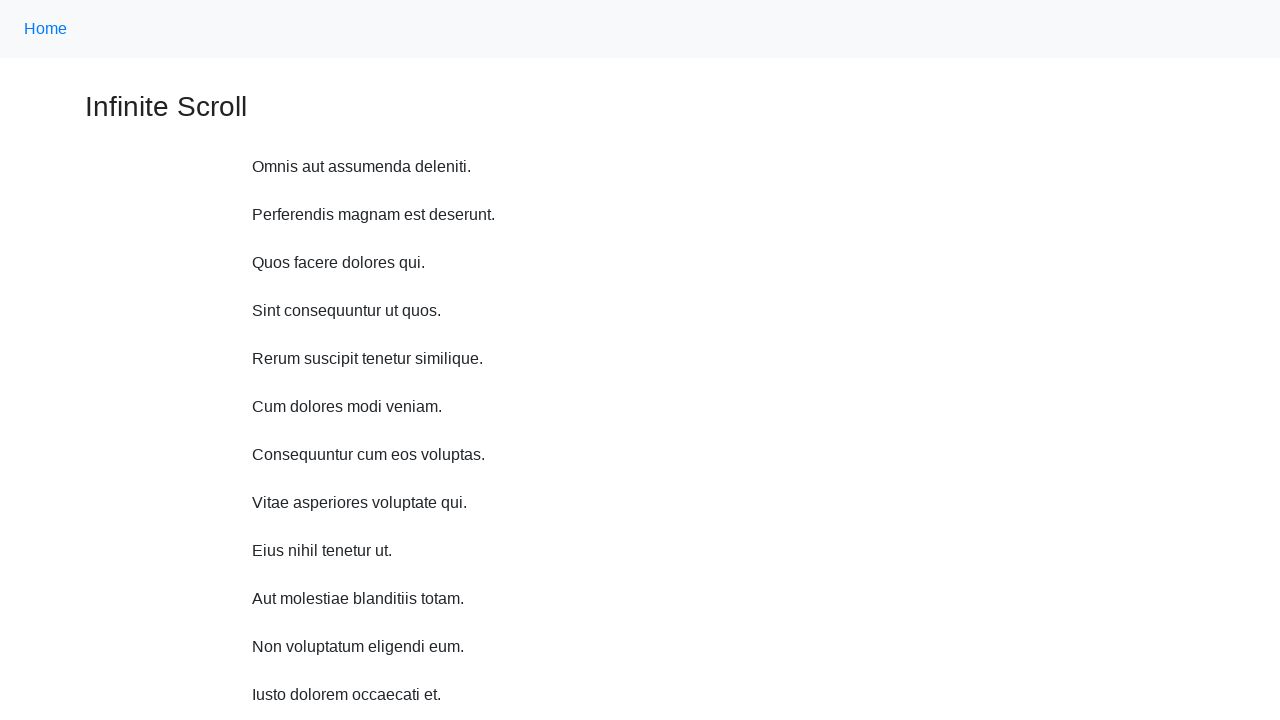

Scrolled up 750 pixels (iteration 9/10)
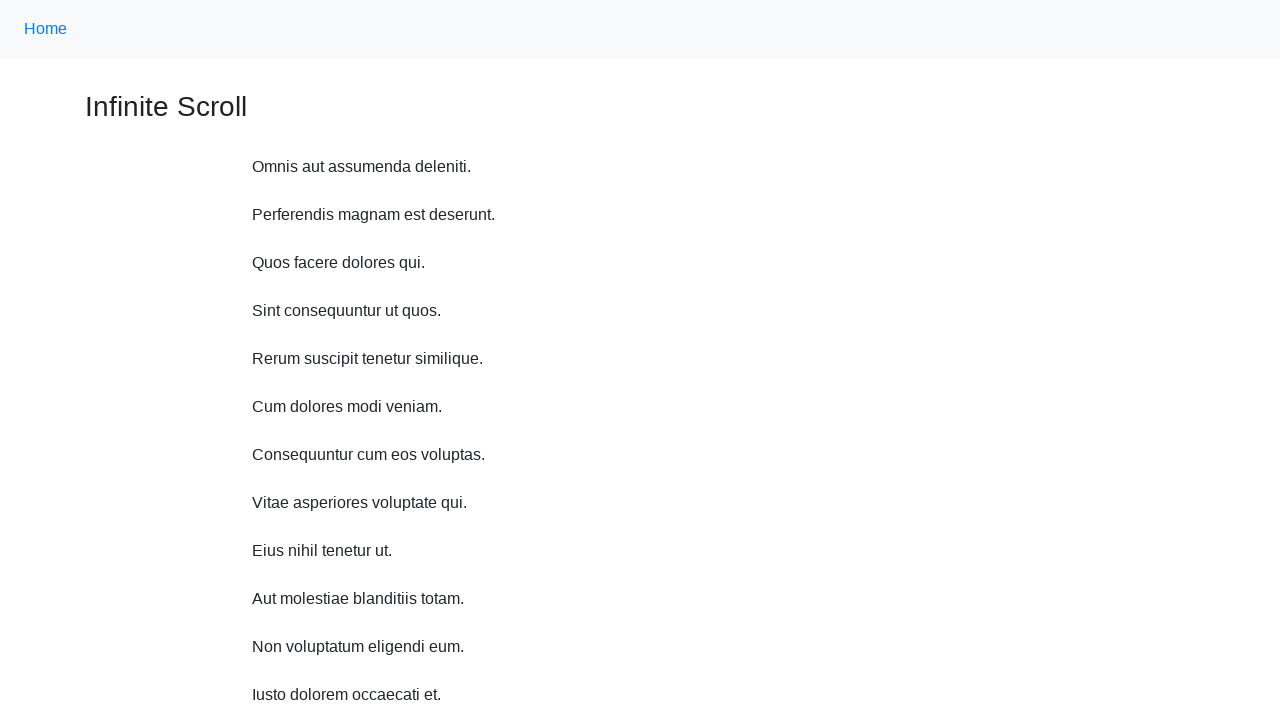

Scrolled up 750 pixels (iteration 10/10)
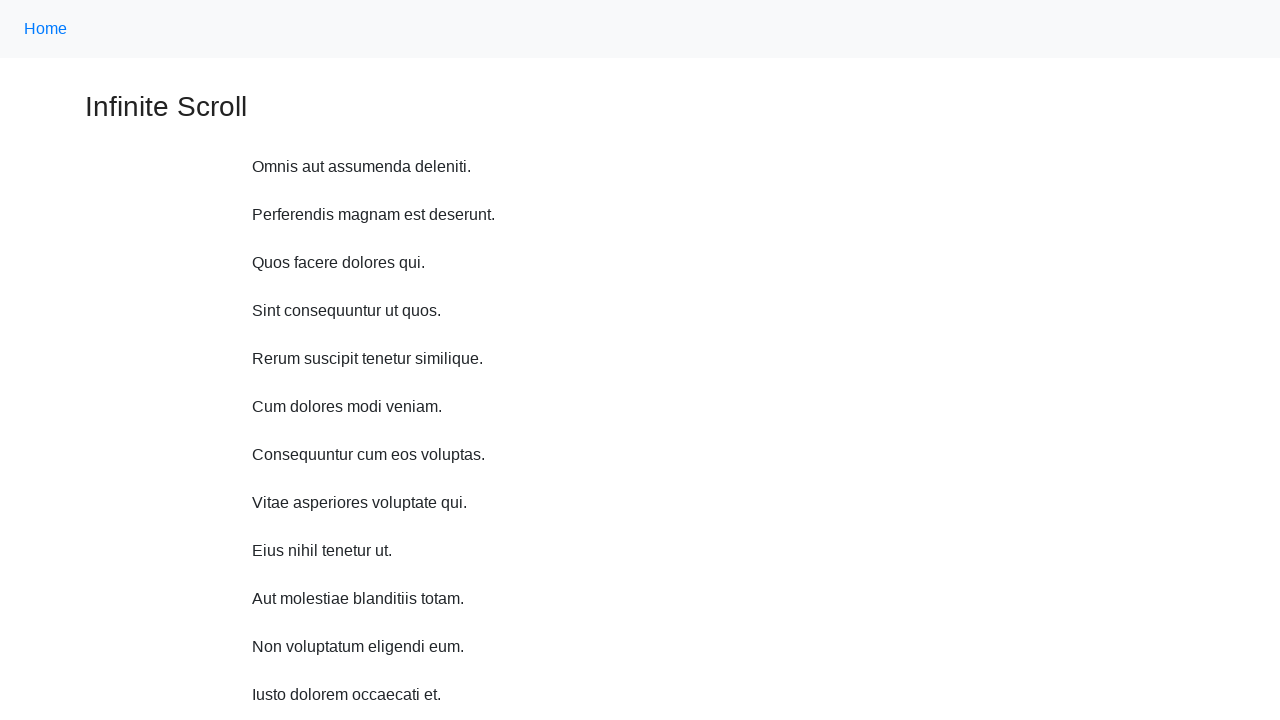

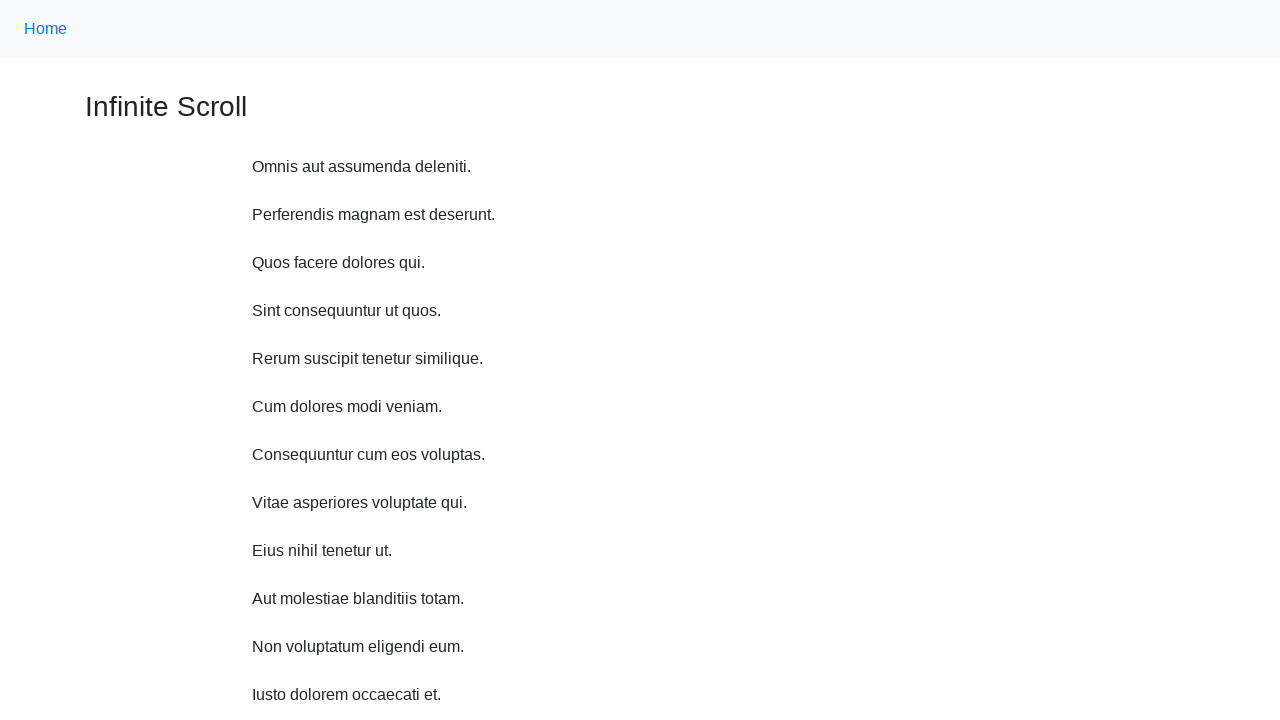